Tests checking and then unchecking the mark all as complete checkbox to clear completed state

Starting URL: https://demo.playwright.dev/todomvc

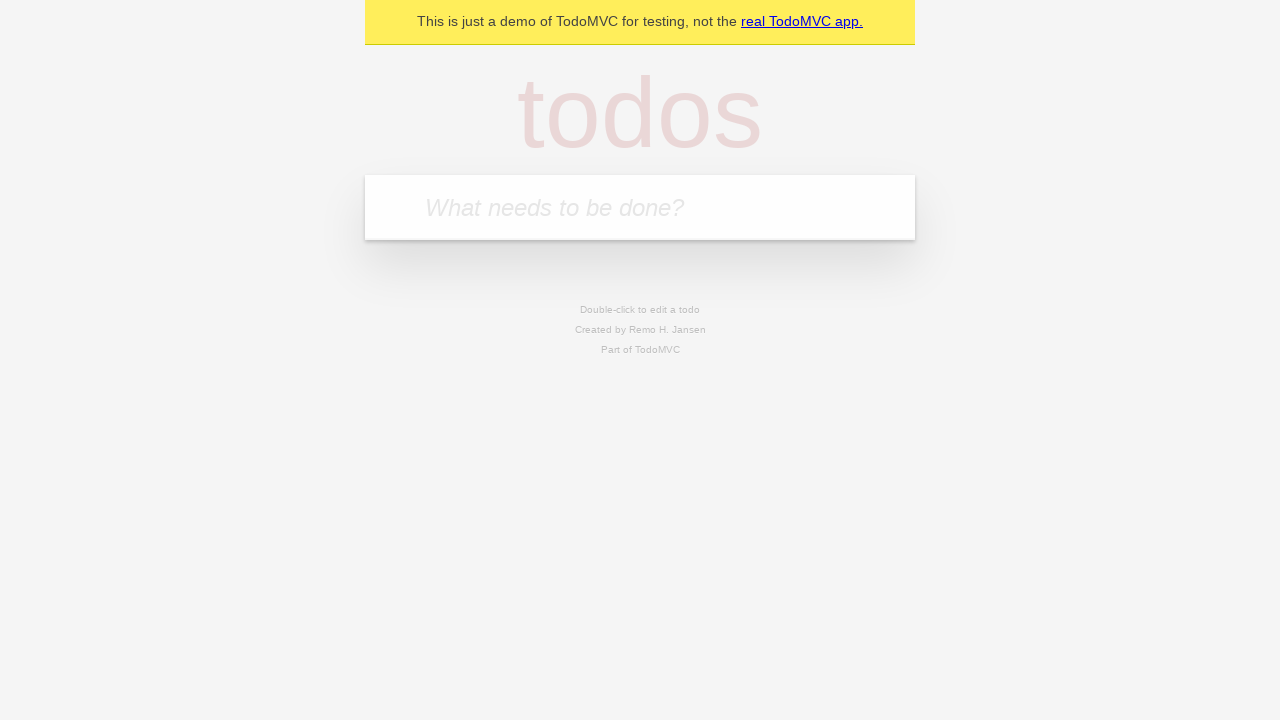

Filled todo input with 'buy some cheese' on internal:attr=[placeholder="What needs to be done?"i]
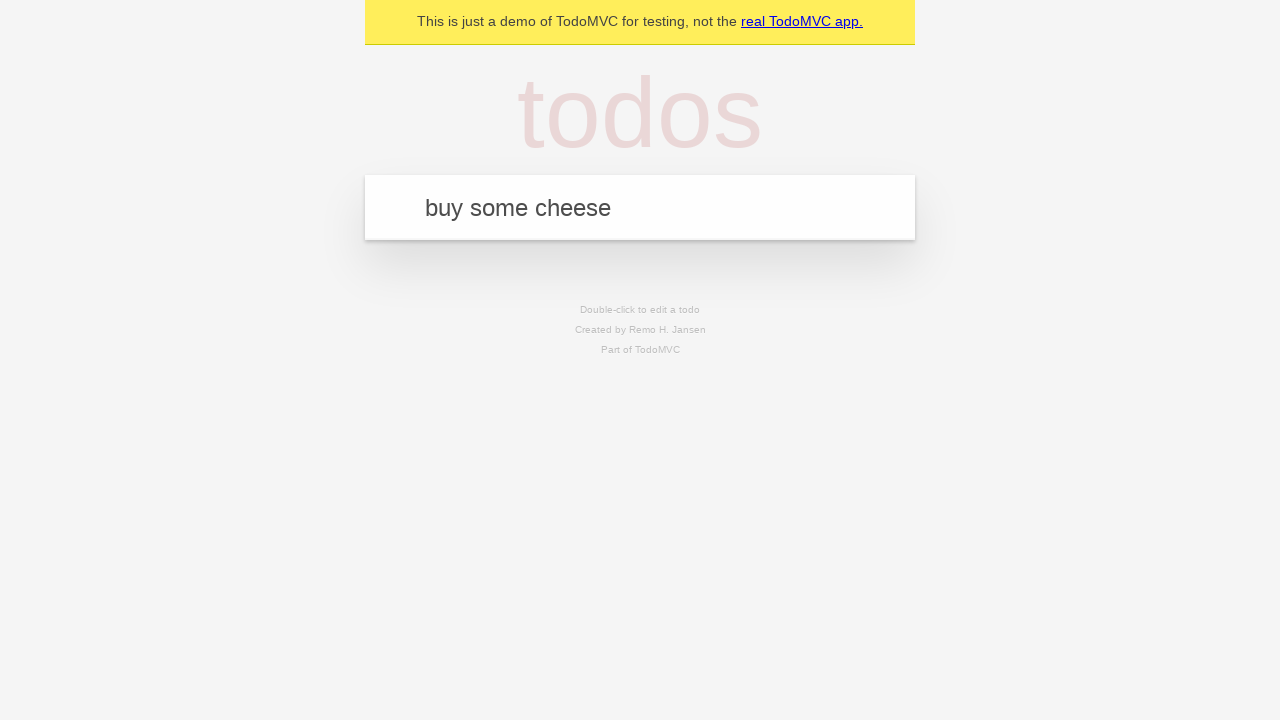

Pressed Enter to add todo 'buy some cheese' on internal:attr=[placeholder="What needs to be done?"i]
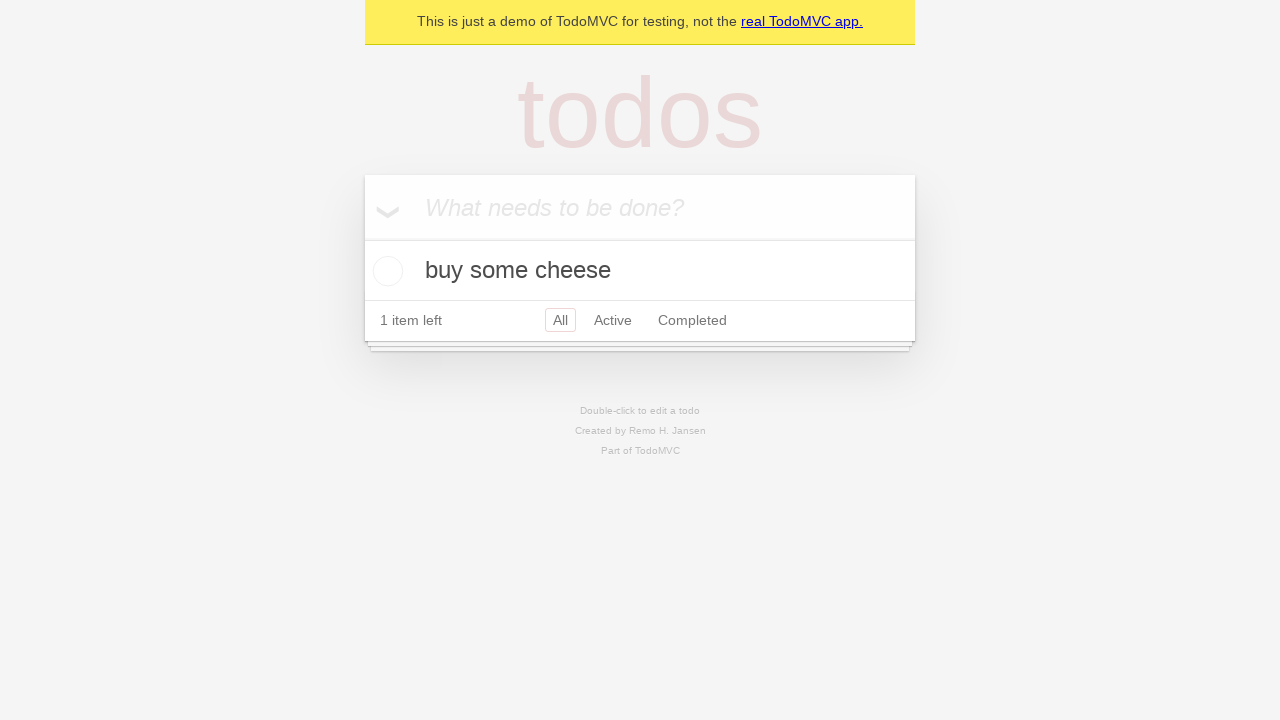

Filled todo input with 'feed the cat' on internal:attr=[placeholder="What needs to be done?"i]
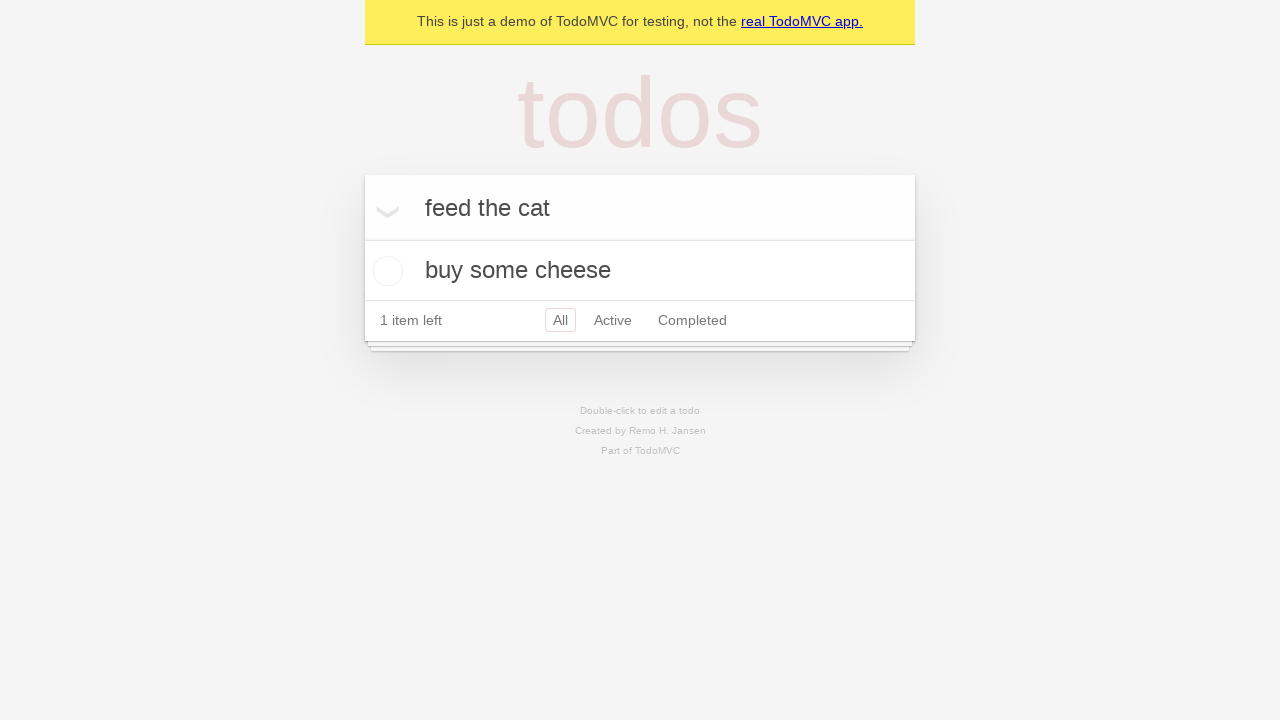

Pressed Enter to add todo 'feed the cat' on internal:attr=[placeholder="What needs to be done?"i]
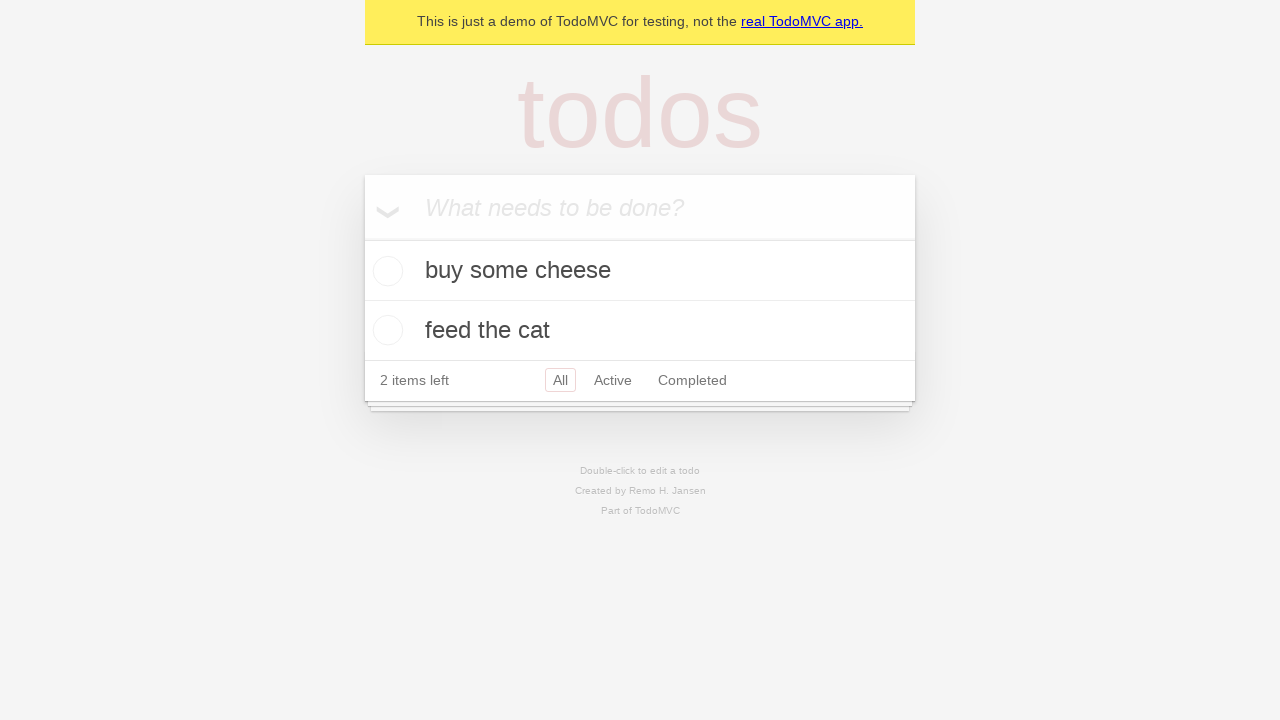

Filled todo input with 'book a doctors appointment' on internal:attr=[placeholder="What needs to be done?"i]
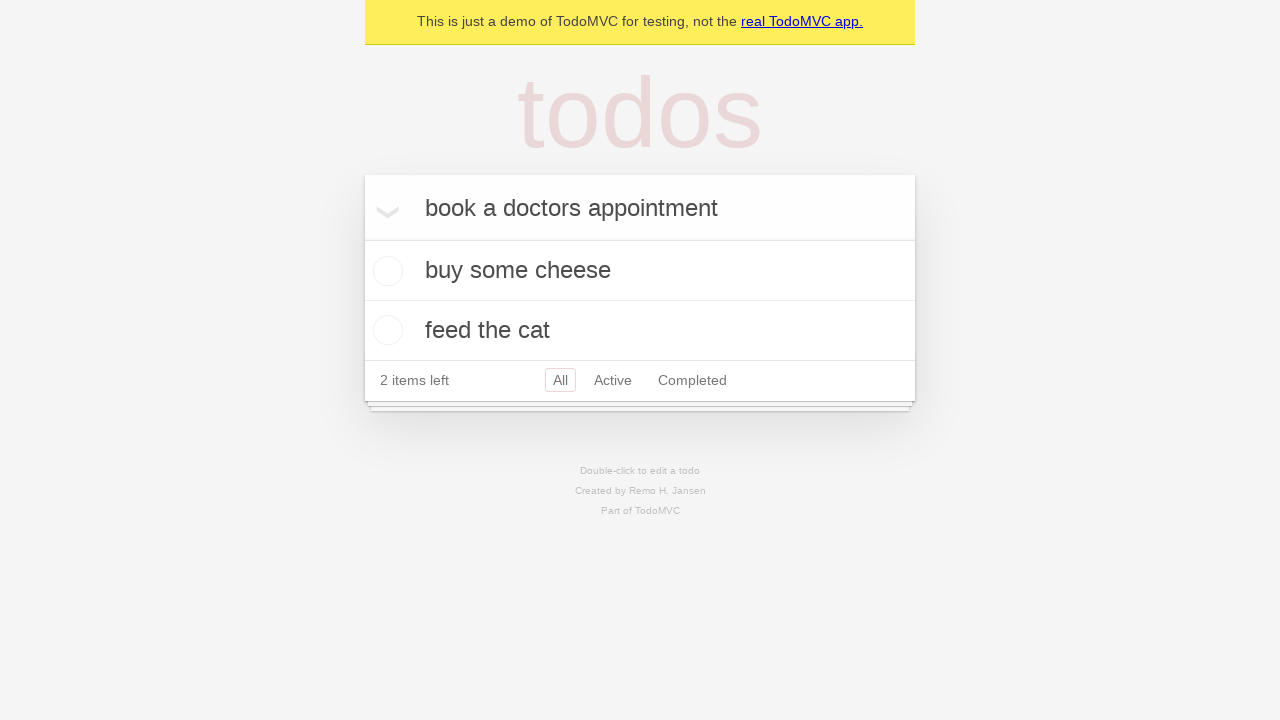

Pressed Enter to add todo 'book a doctors appointment' on internal:attr=[placeholder="What needs to be done?"i]
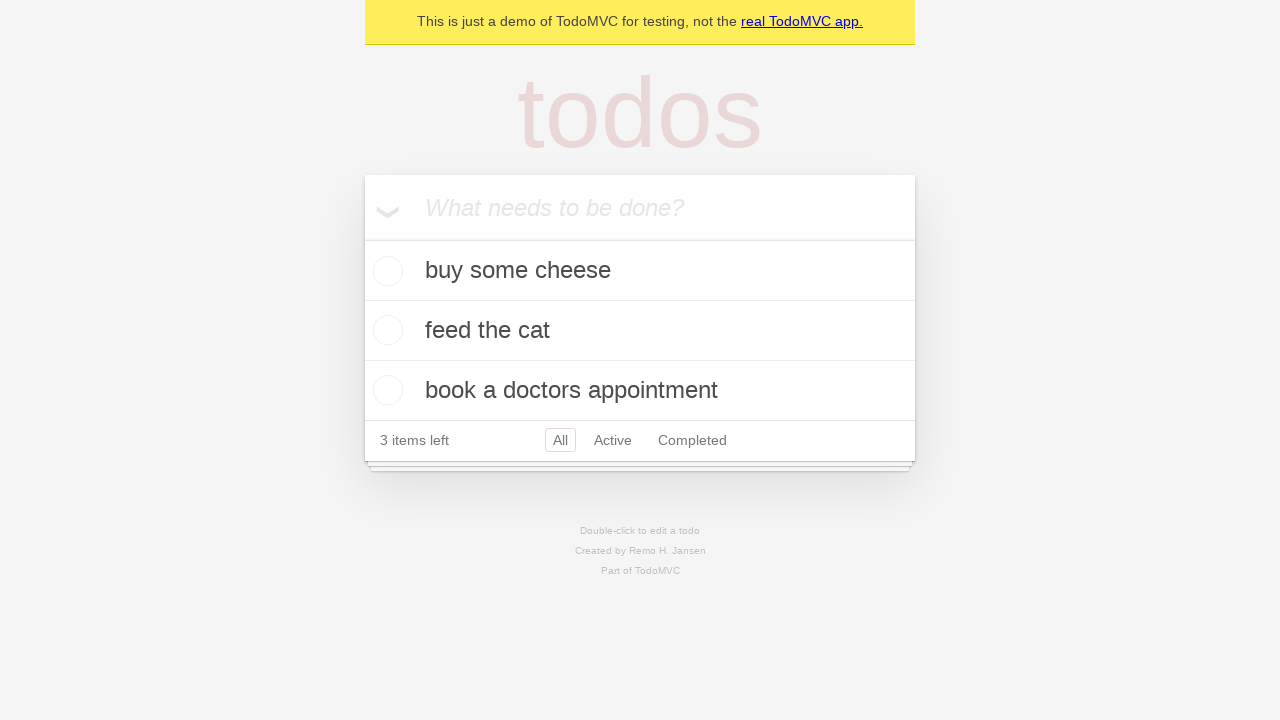

Waited for all three todo items to load
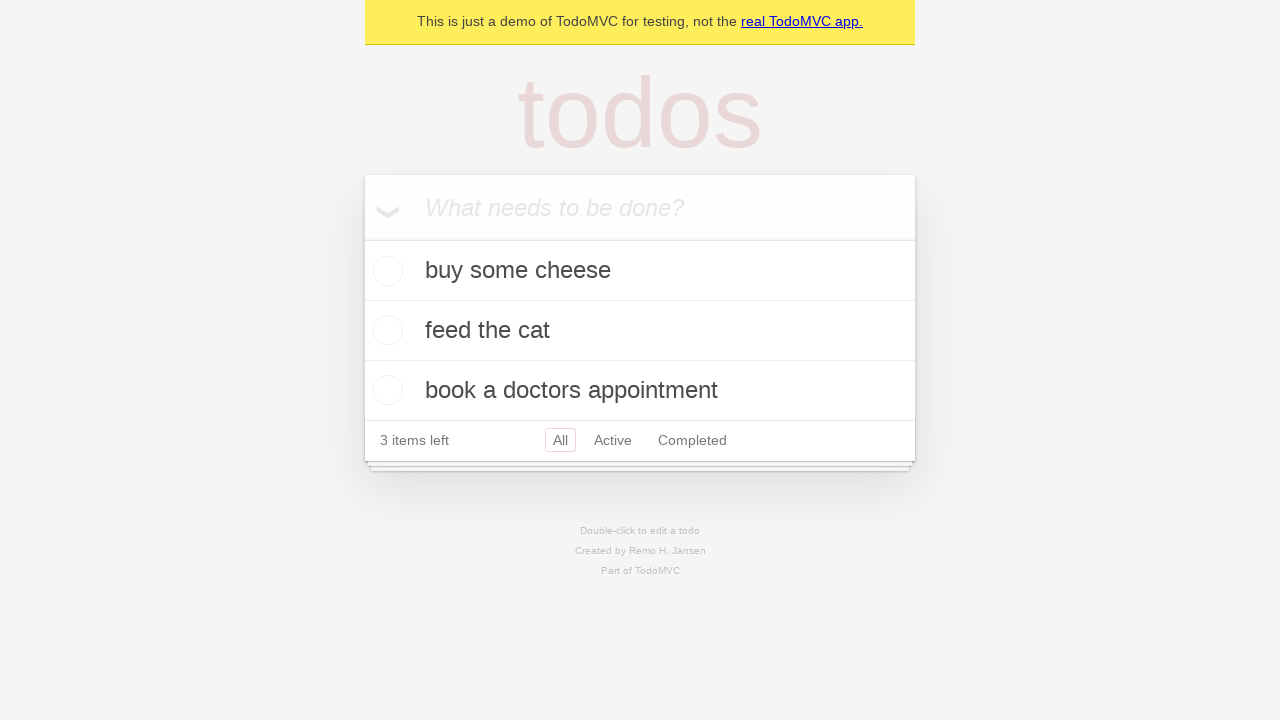

Checked 'Mark all as complete' checkbox to mark all items as completed at (362, 238) on internal:label="Mark all as complete"i
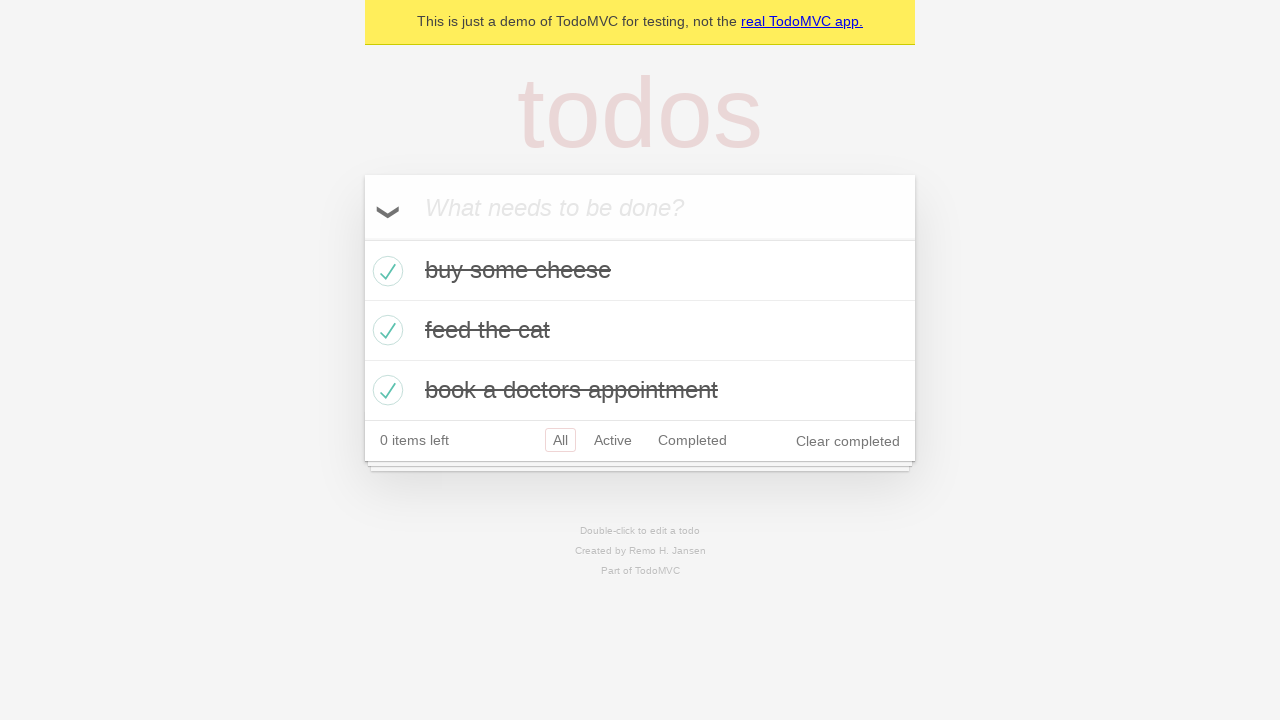

Unchecked 'Mark all as complete' checkbox to clear completed state of all items at (362, 238) on internal:label="Mark all as complete"i
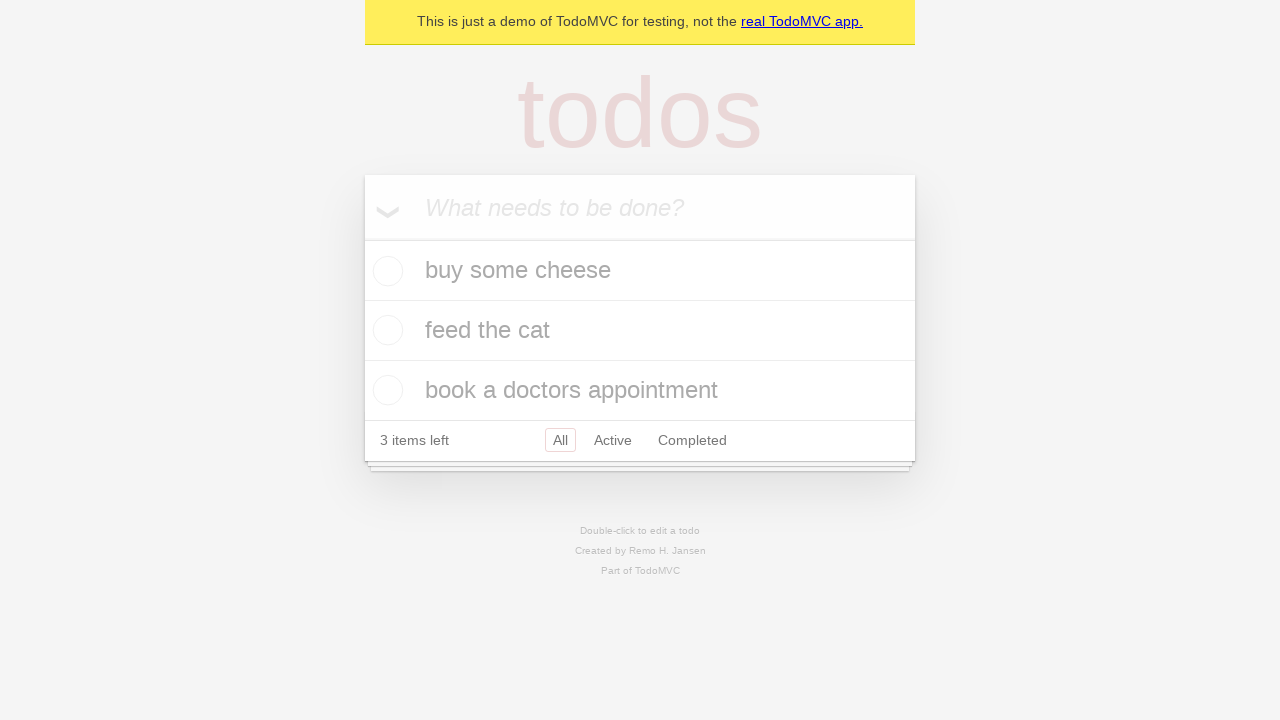

Waited 500ms for items to transition to uncompleted state
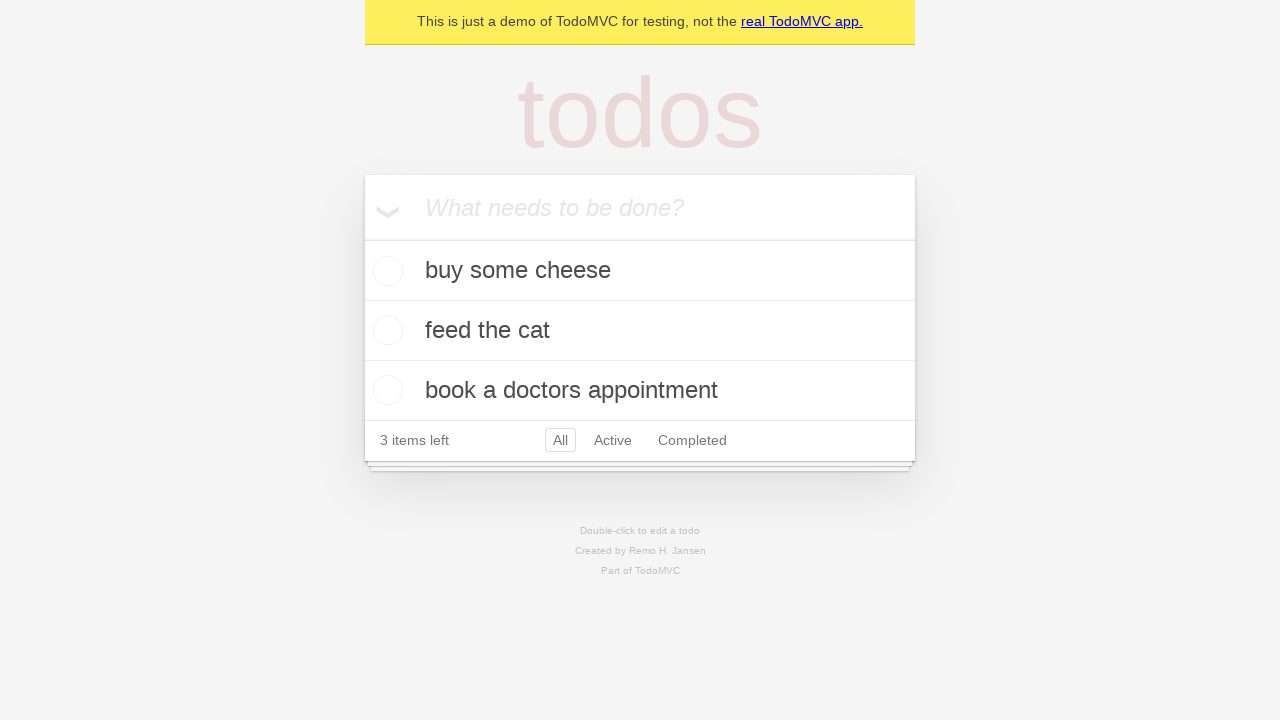

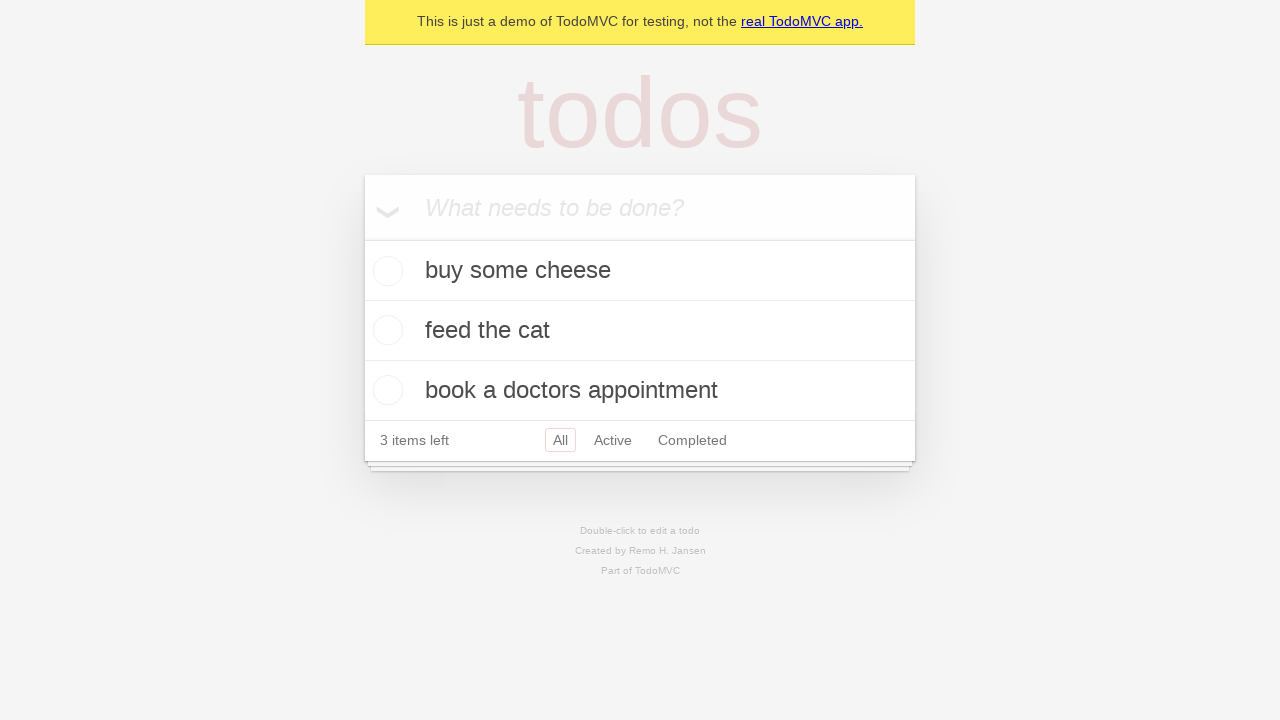